Tests drag and drop functionality within an iframe by switching to the frame, performing drag and drop action, and switching back to the main content

Starting URL: http://jqueryui.com/droppable/

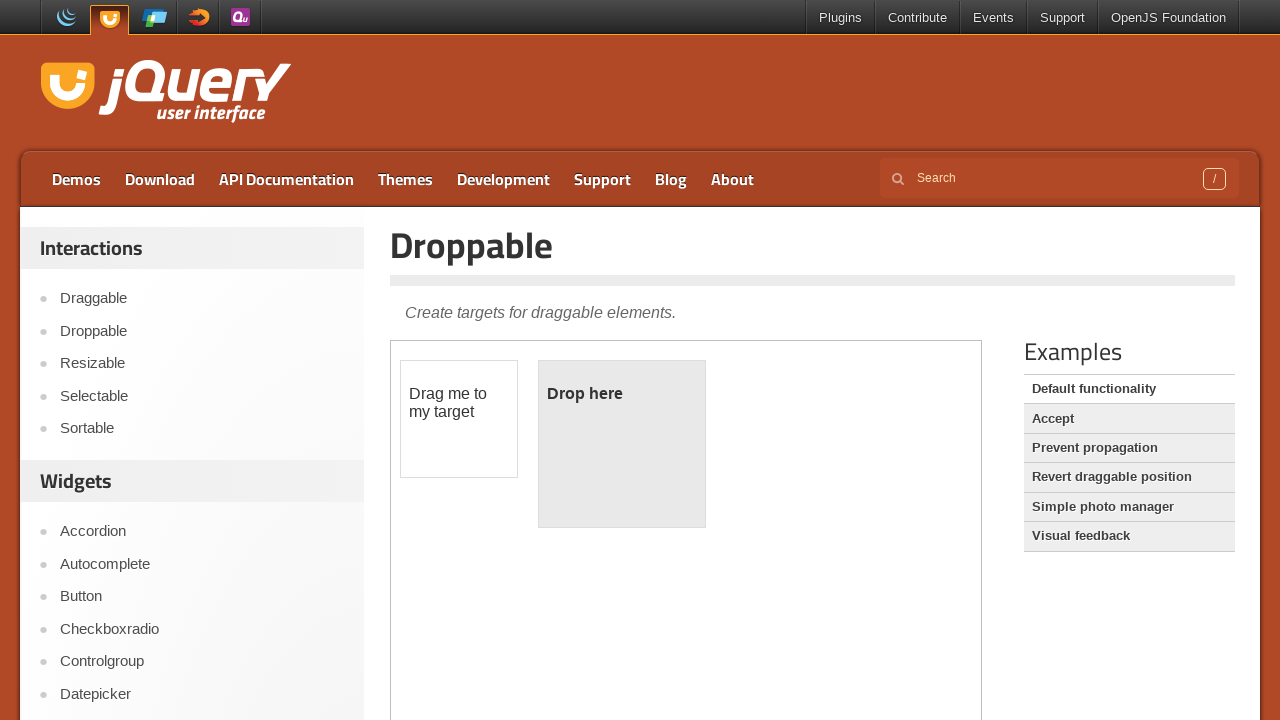

Counted the number of iframes on the page
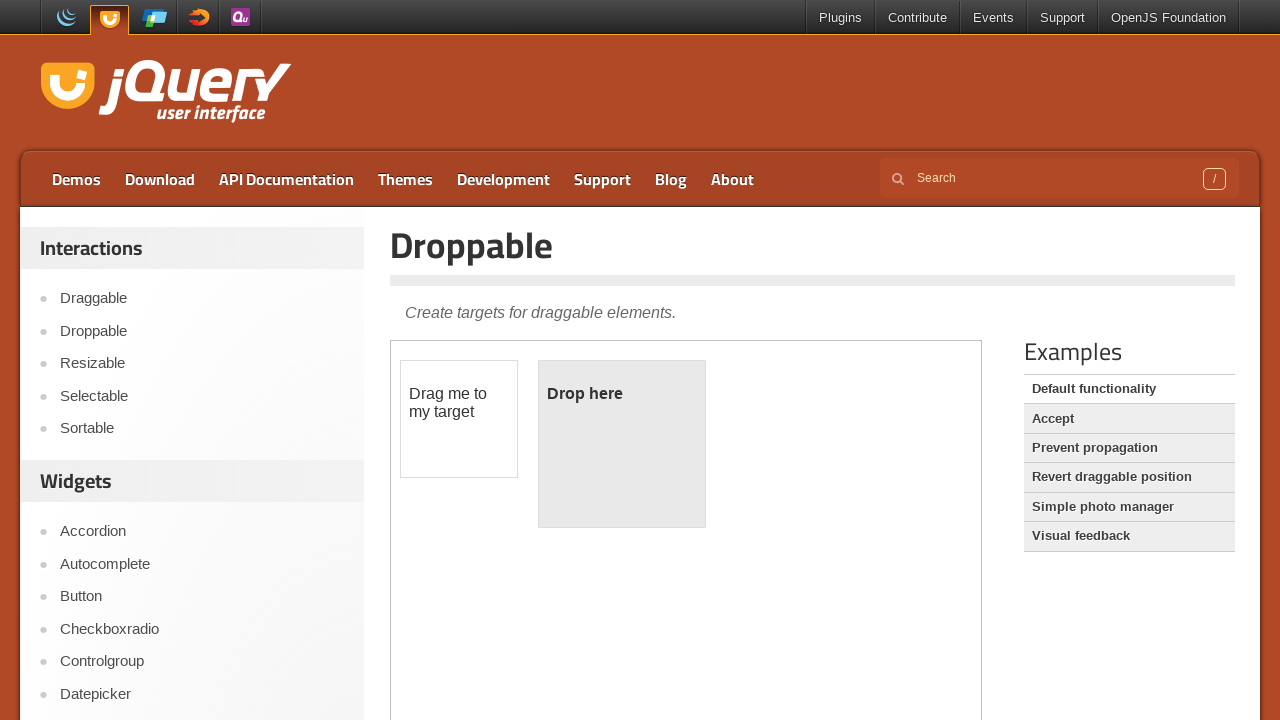

Located the demo iframe
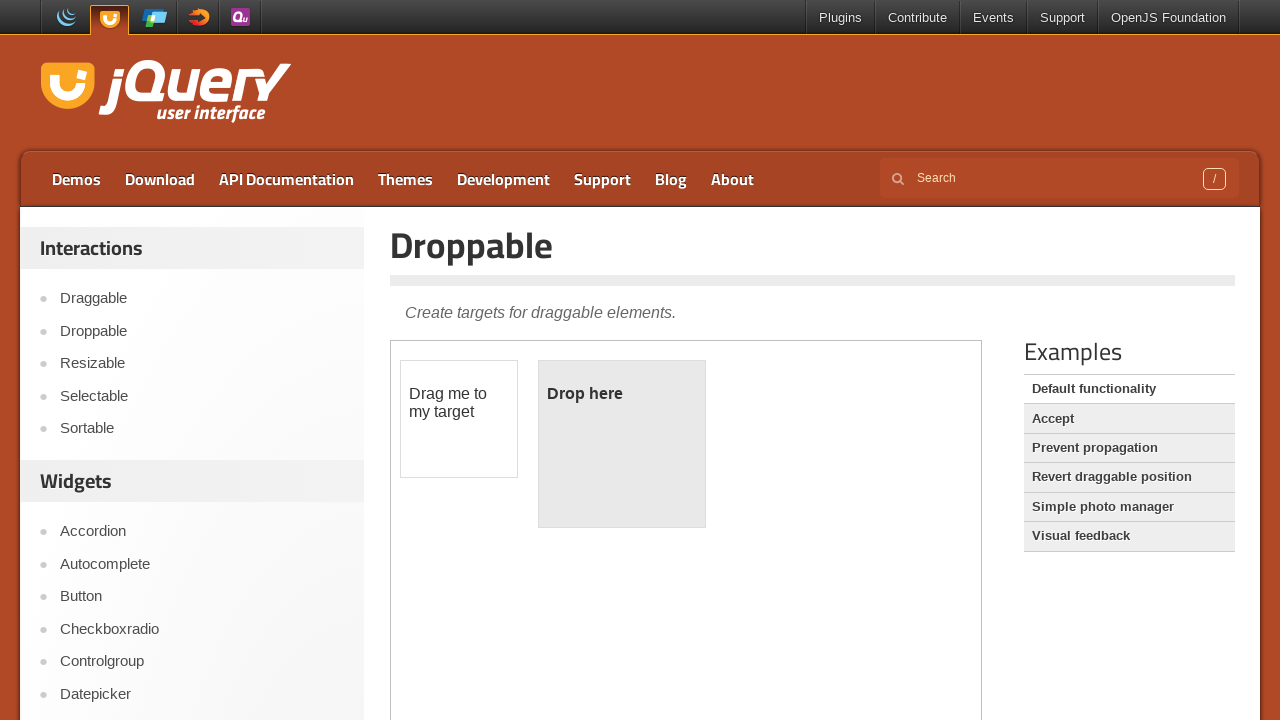

Clicked on the draggable element within the iframe at (459, 419) on iframe.demo-frame >> internal:control=enter-frame >> #draggable
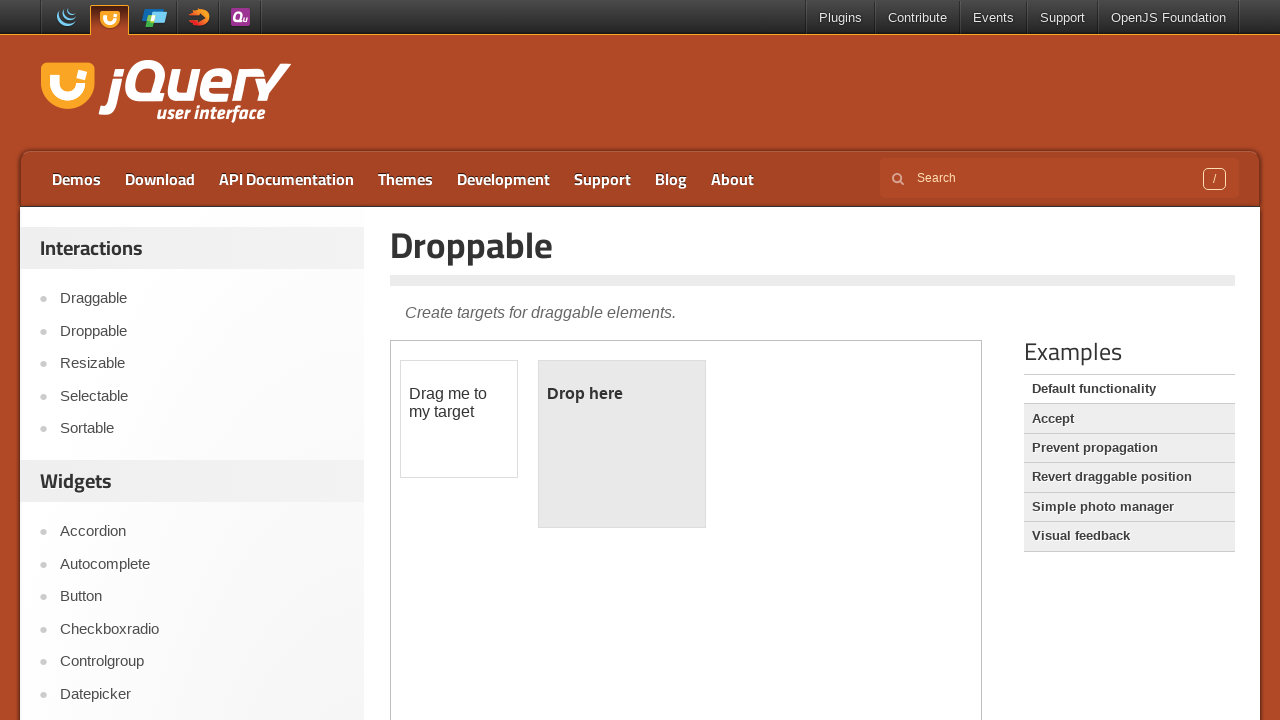

Located the draggable element
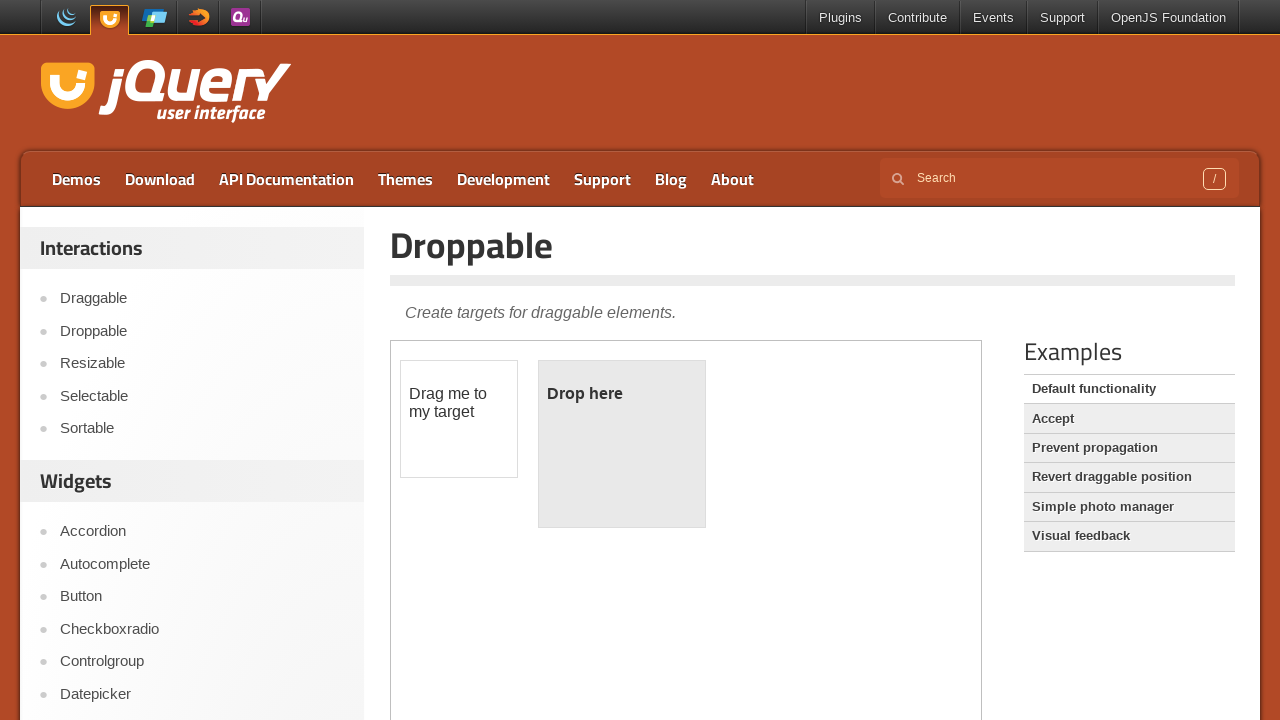

Located the droppable element
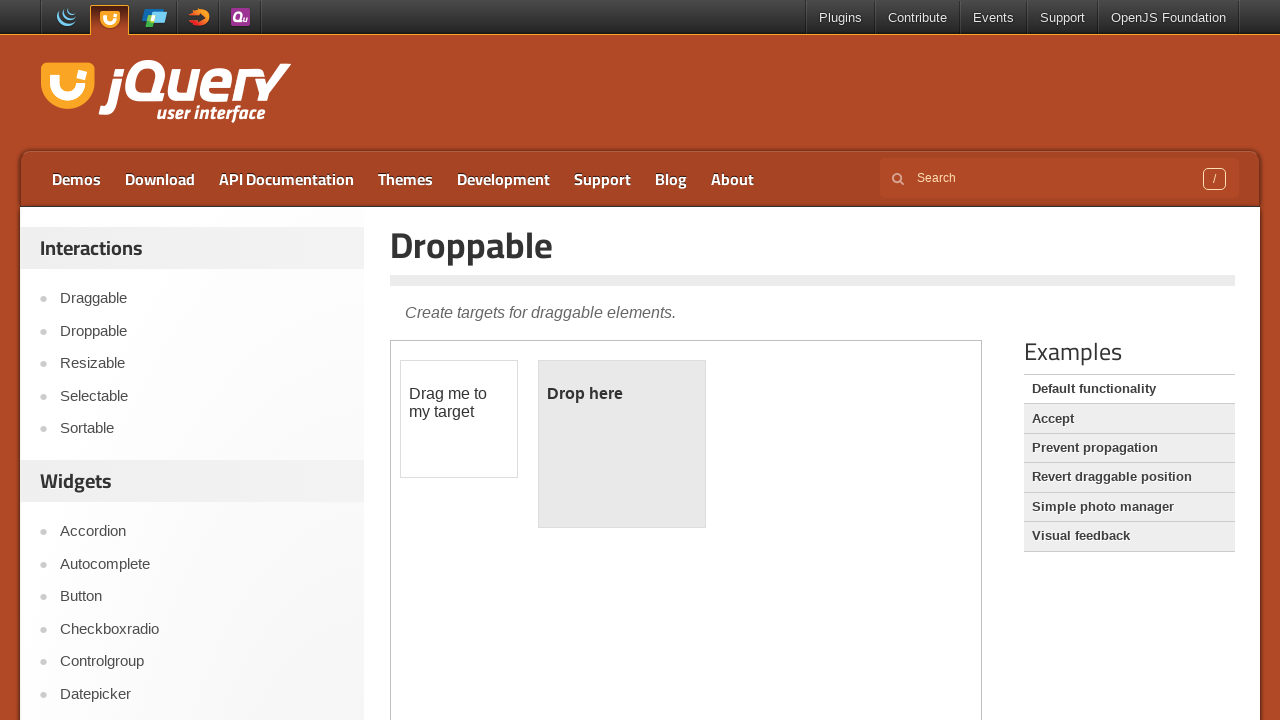

Performed drag and drop action from draggable to droppable element within iframe at (622, 444)
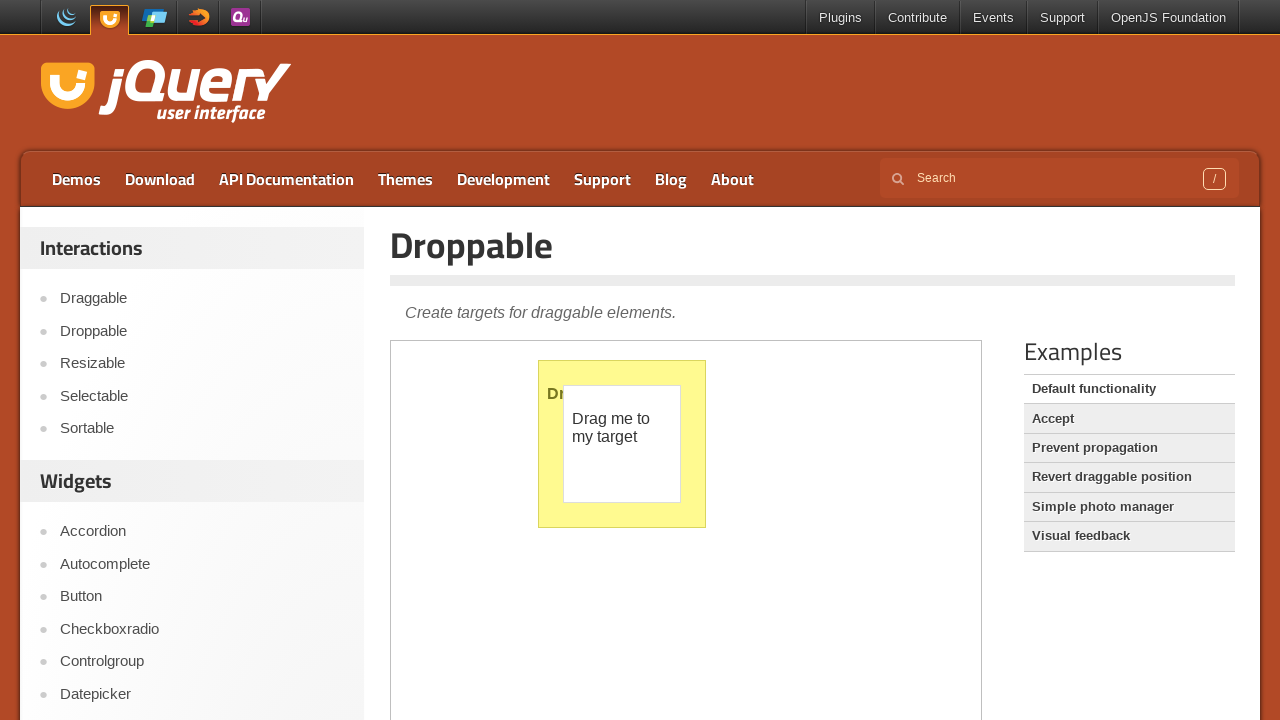

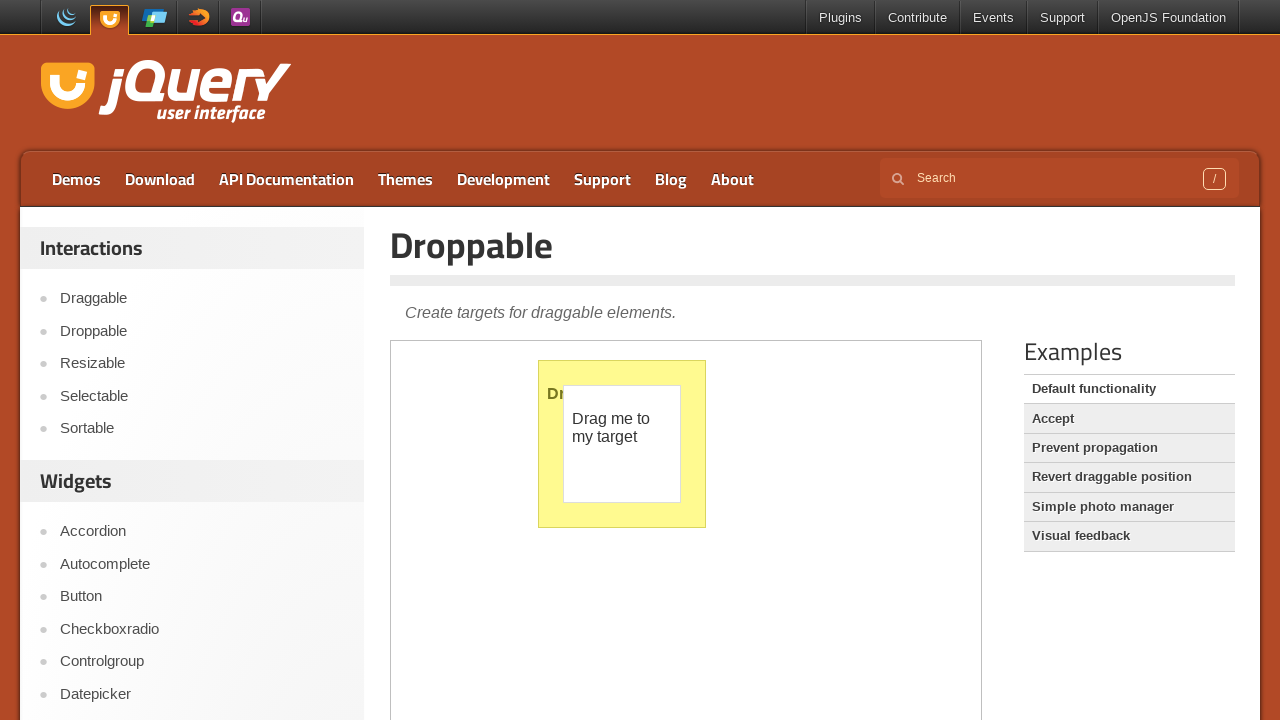